Tests JavaScript prompt alert functionality by triggering a prompt, entering text, and dismissing it

Starting URL: https://the-internet.herokuapp.com/javascript_alerts

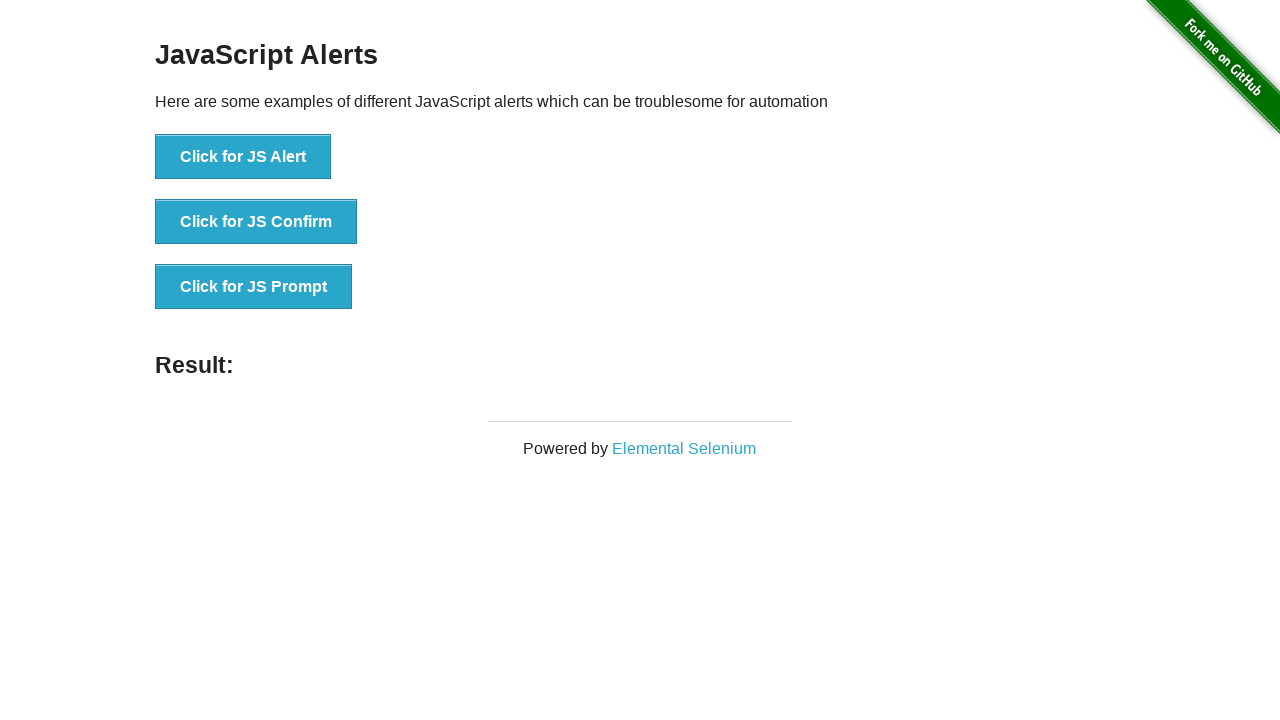

Clicked button to trigger JavaScript prompt at (254, 287) on xpath=//button[normalize-space() = "Click for JS Prompt"]
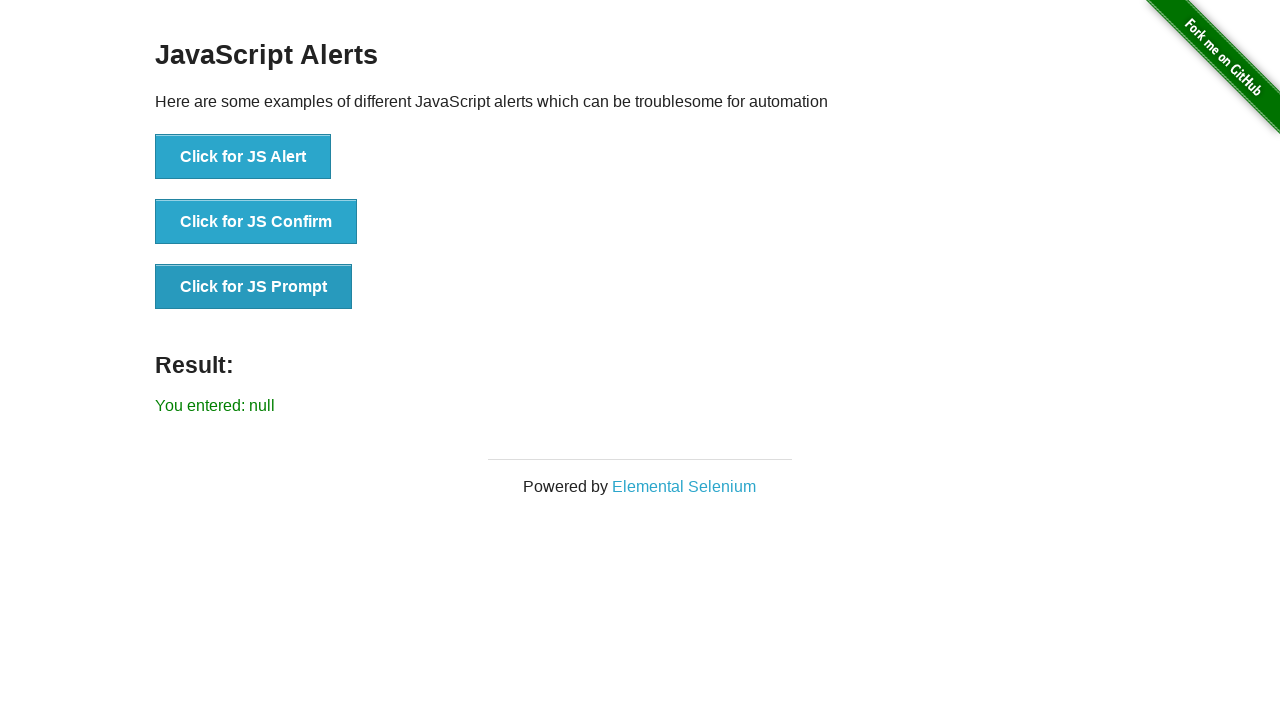

Set up dialog handler to dismiss prompts
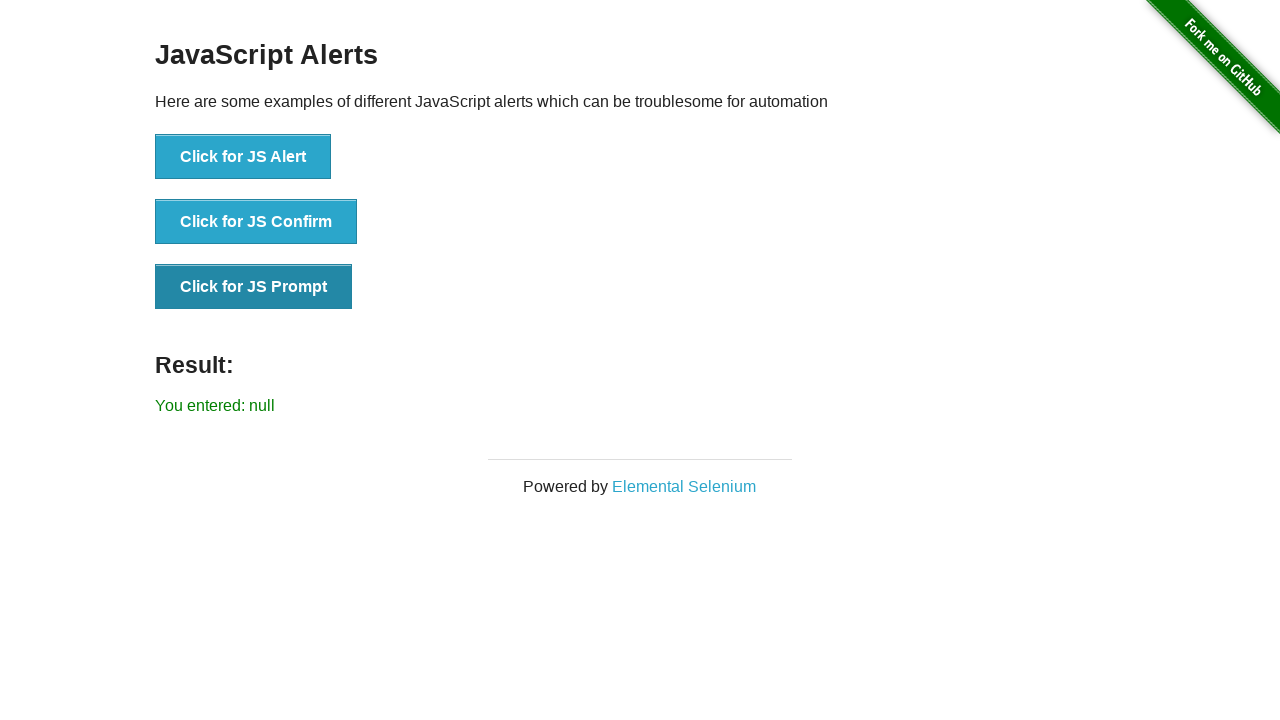

Clicked button again to trigger prompt and dismiss it at (254, 287) on xpath=//button[normalize-space() = "Click for JS Prompt"]
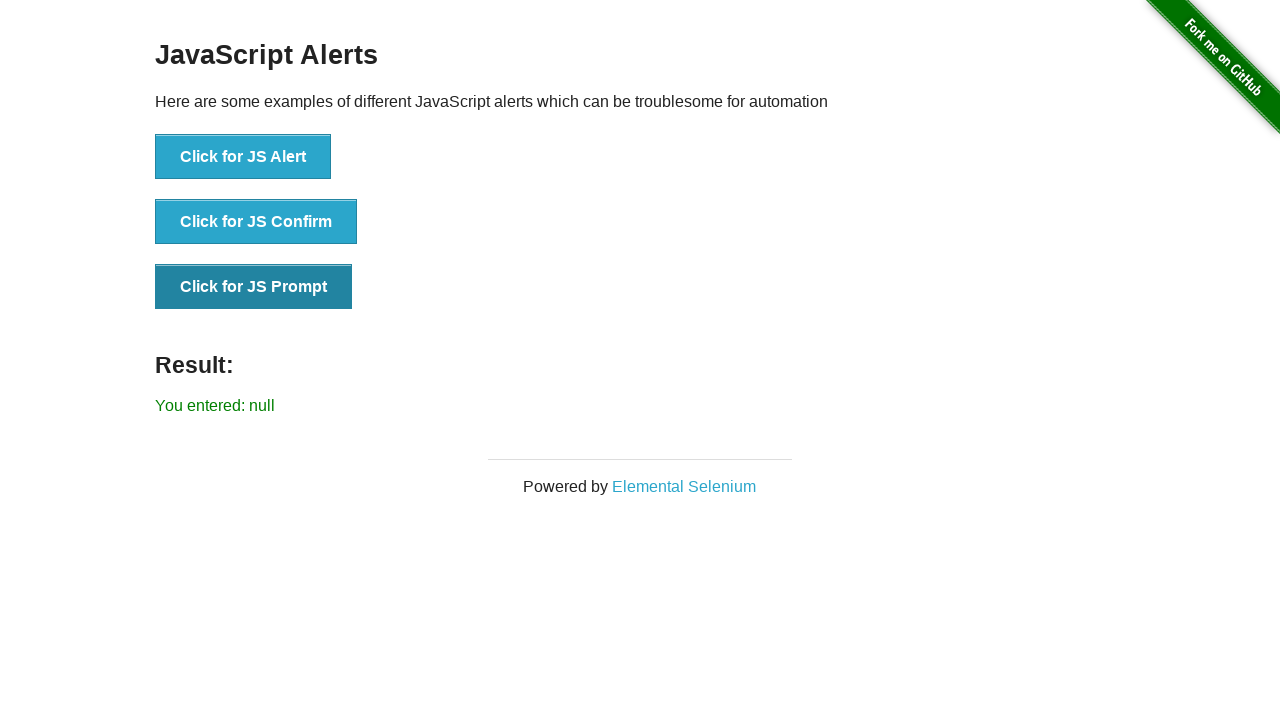

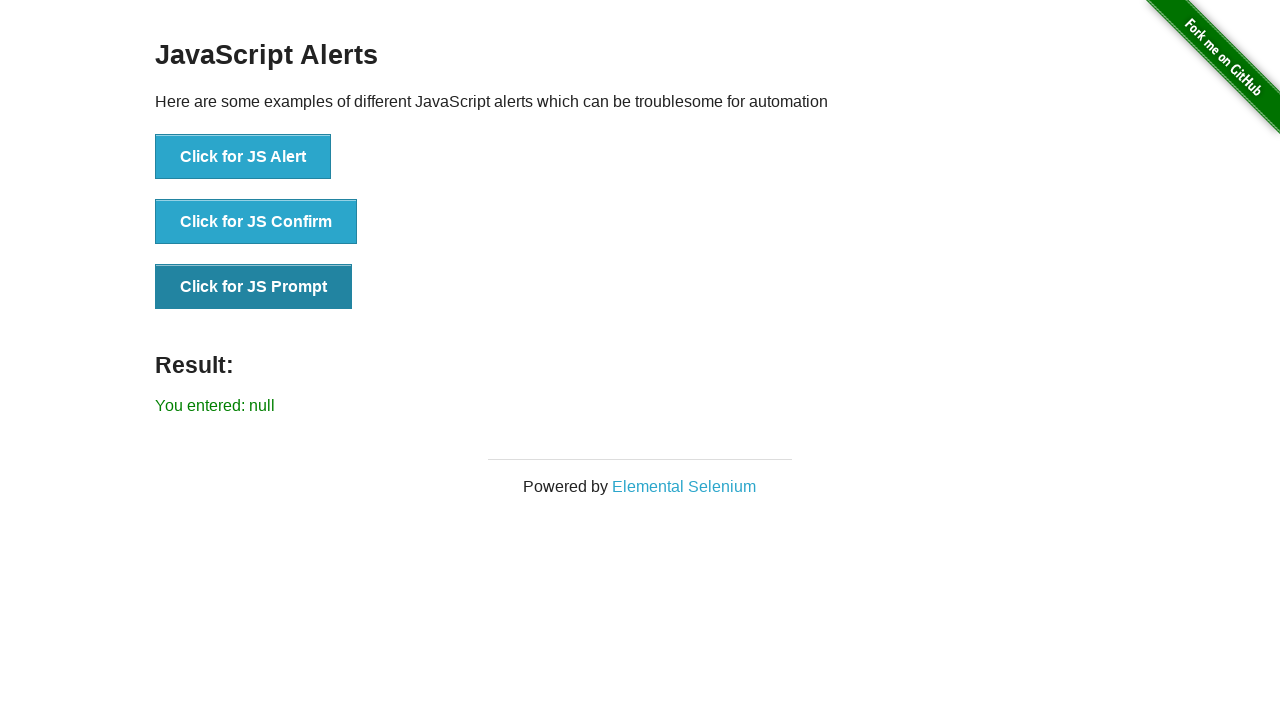